Tests clicking the Alerts, Frame & Windows button on the main page and verifies navigation to the alerts page

Starting URL: https://demoqa.com/

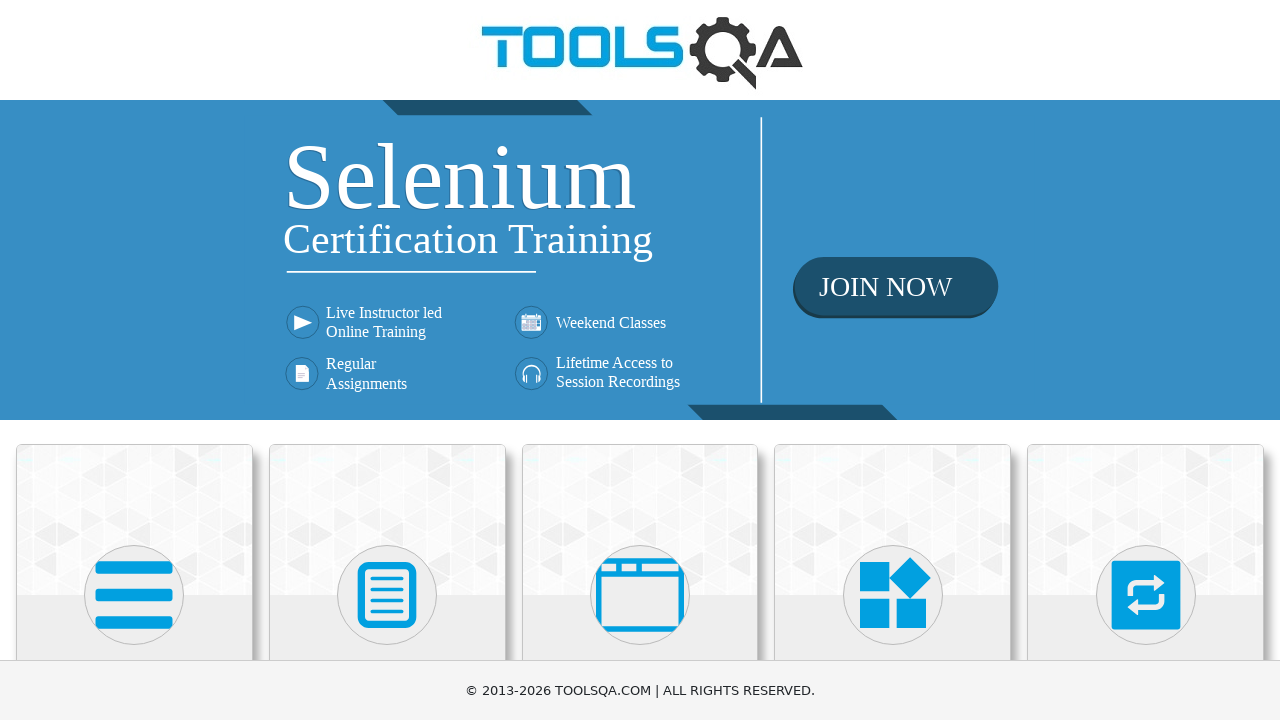

Clicked the Alerts, Frame & Windows button at (640, 360) on xpath=//h5[text()='Alerts, Frame & Windows']
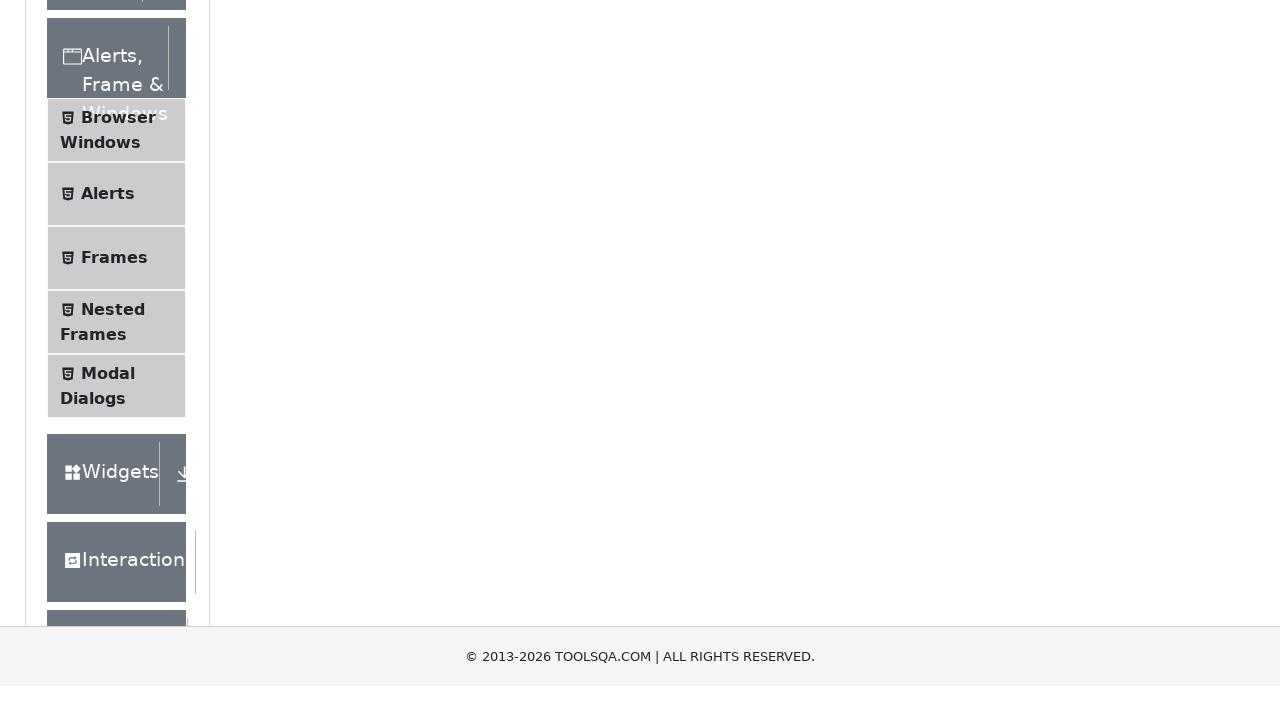

Verified navigation to alerts page (https://demoqa.com/alertsWindows)
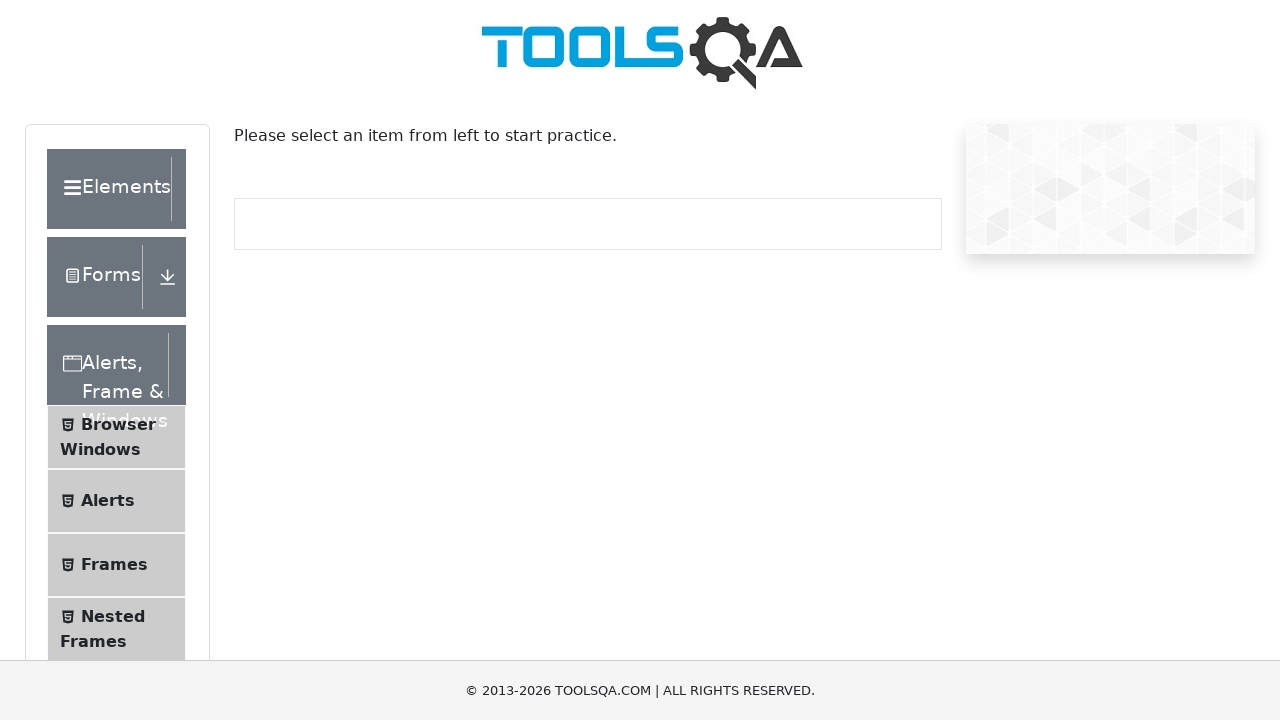

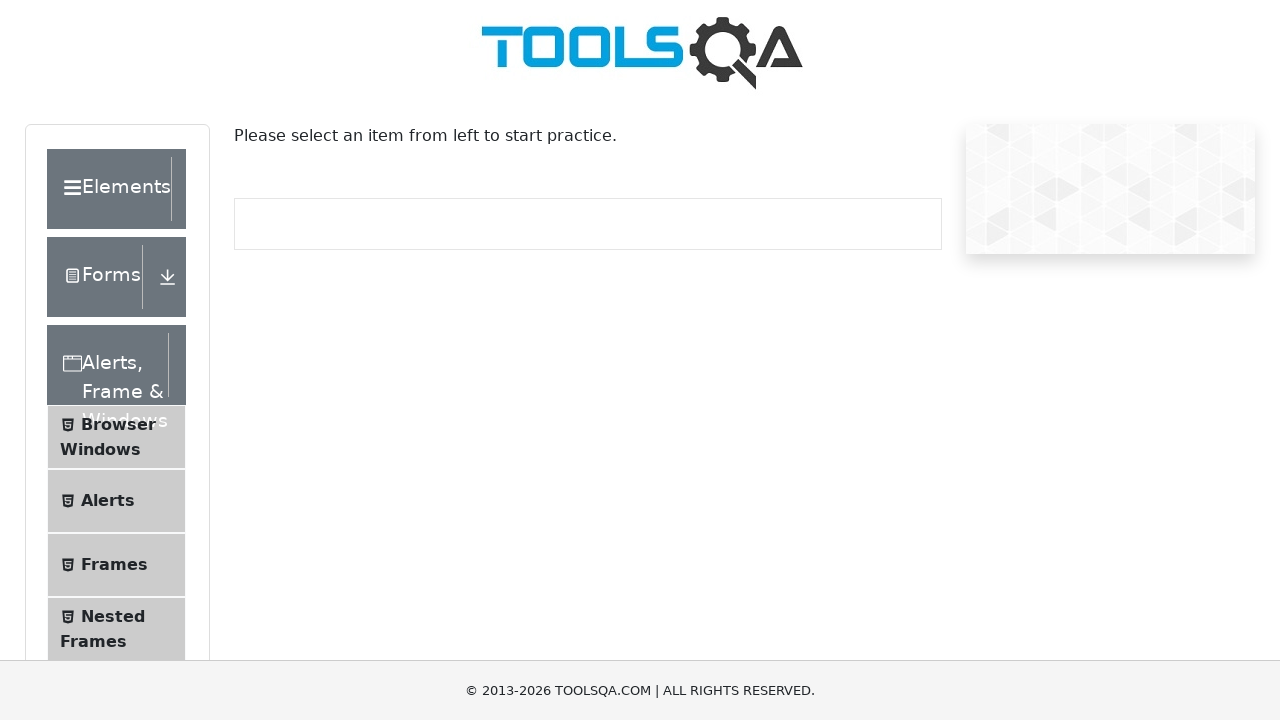